Tests that clicking a button adds an element dynamically, then retrieves its text

Starting URL: http://watir.com/examples/wait.html

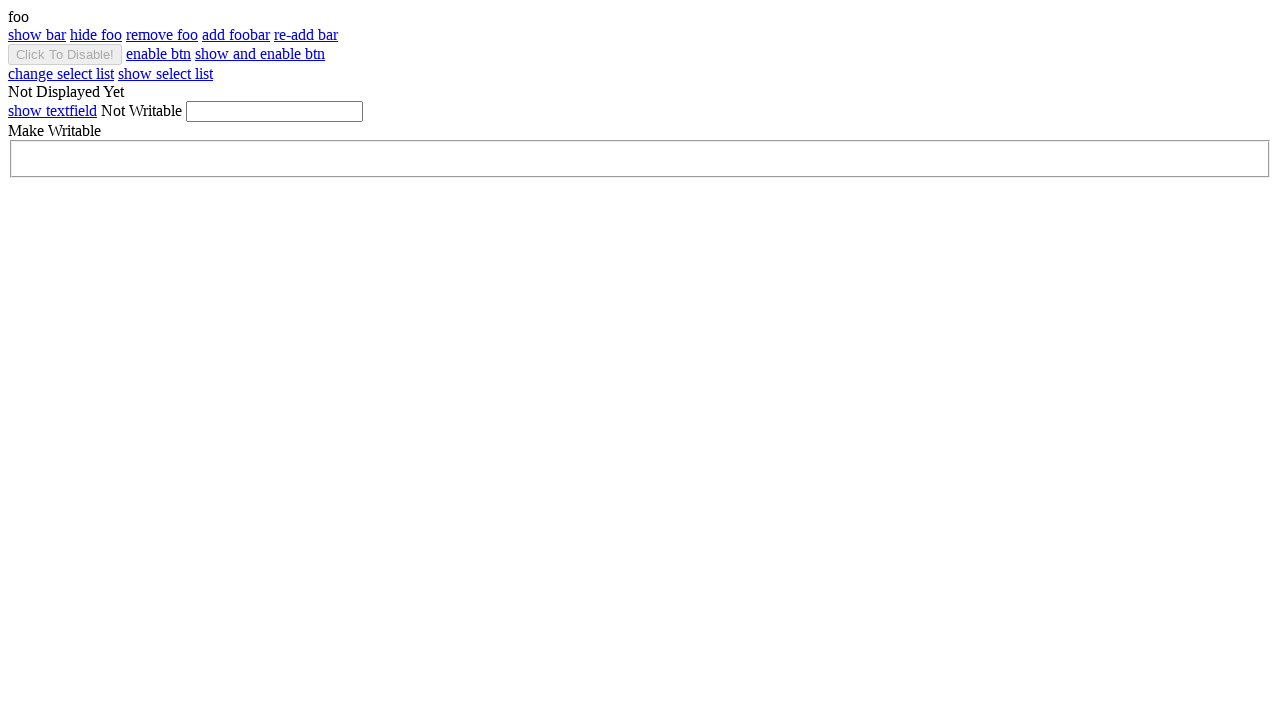

Navigated to wait.html example page
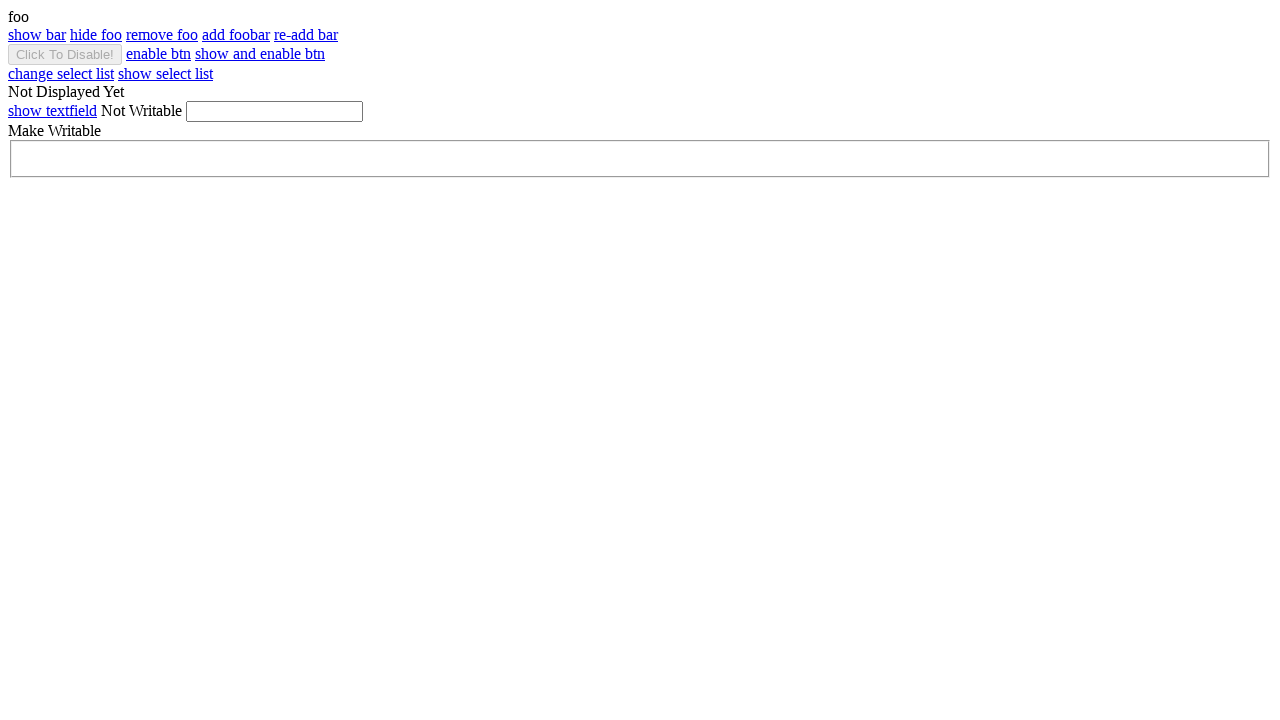

Clicked button to add dynamic element at (236, 34) on #add_foobar
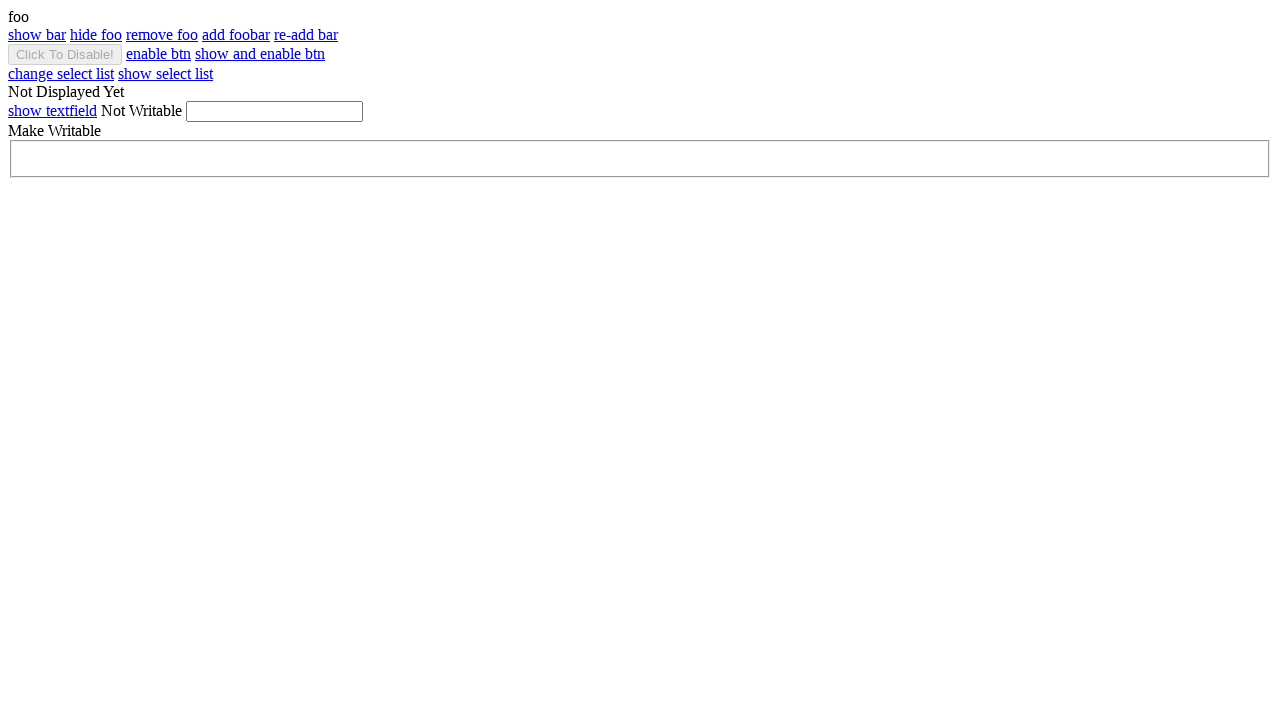

Dynamic element appeared on page
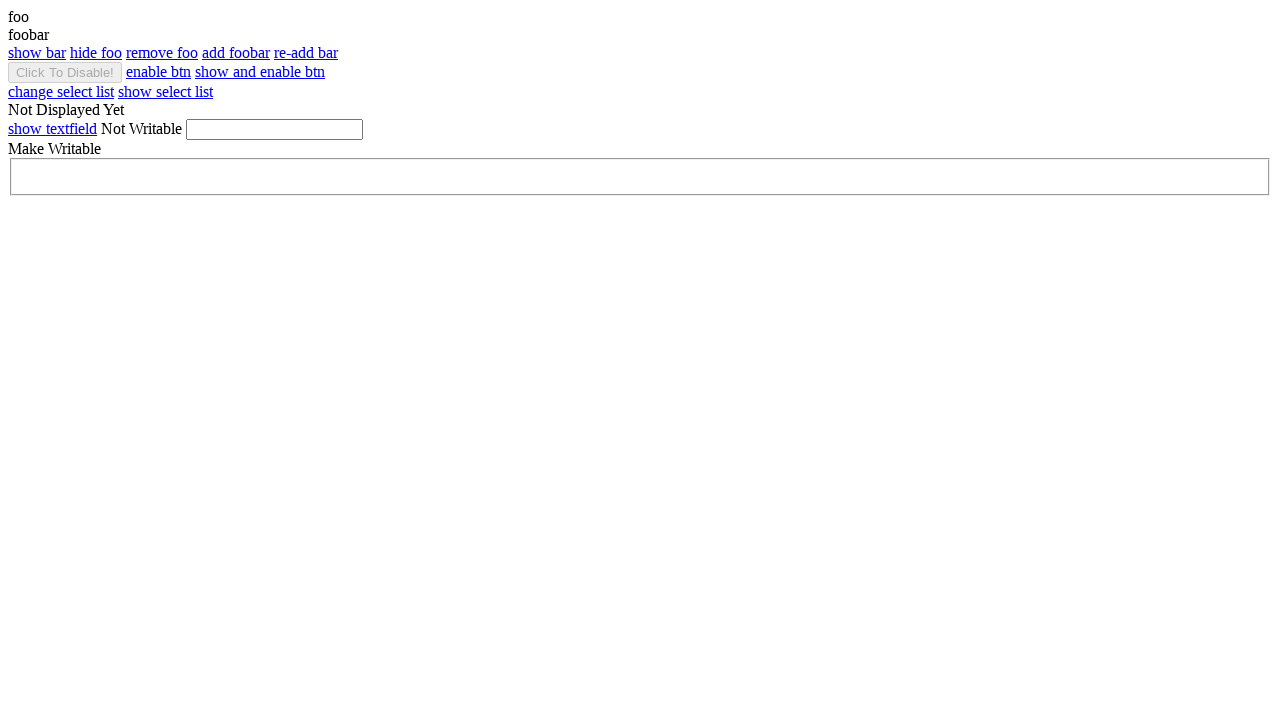

Retrieved text content from dynamic element: 'foobar'
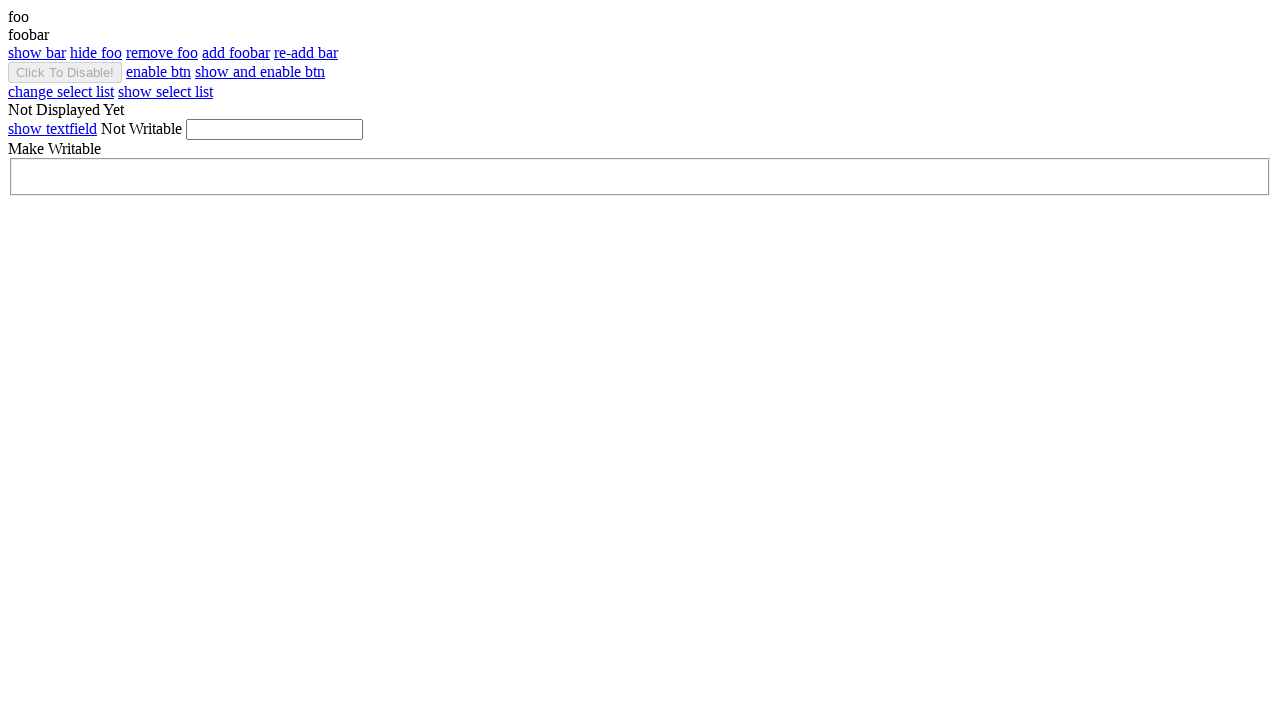

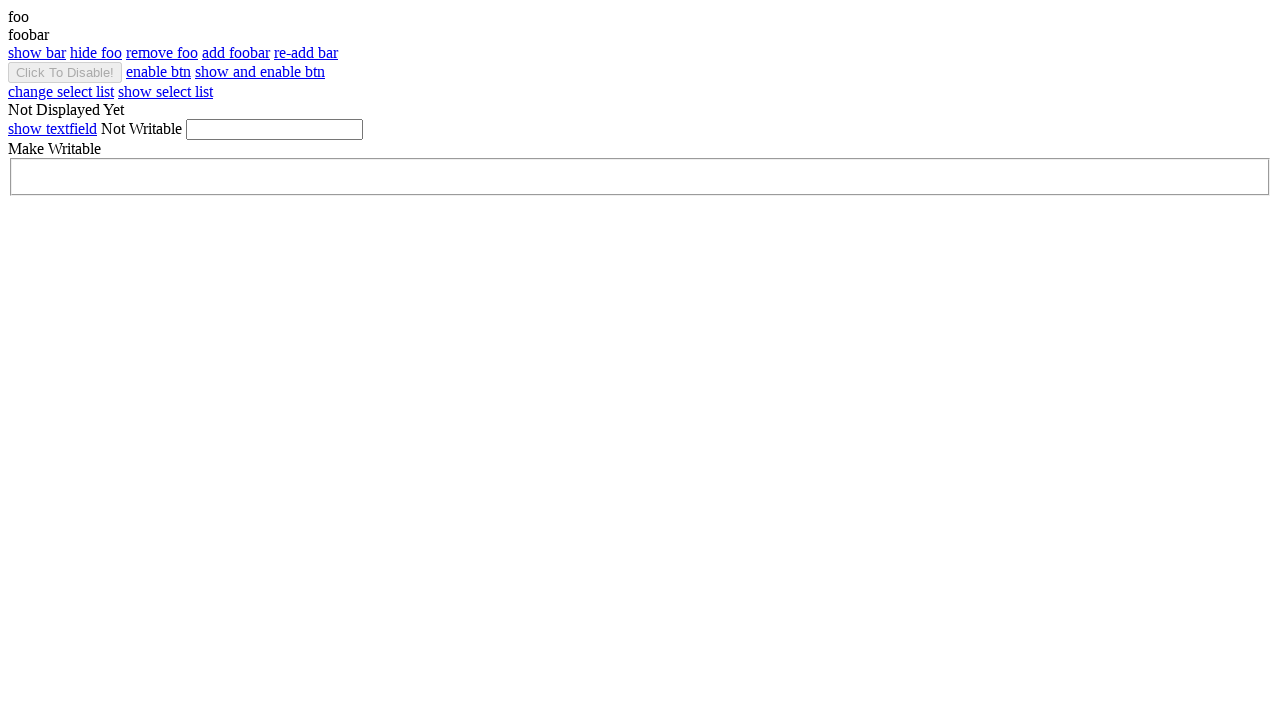